Tests the enable/disable button functionality by clicking enable, typing text, clicking disable, then using JavaScript to re-enable the input field and typing more text.

Starting URL: https://www.letskodeit.com/practice

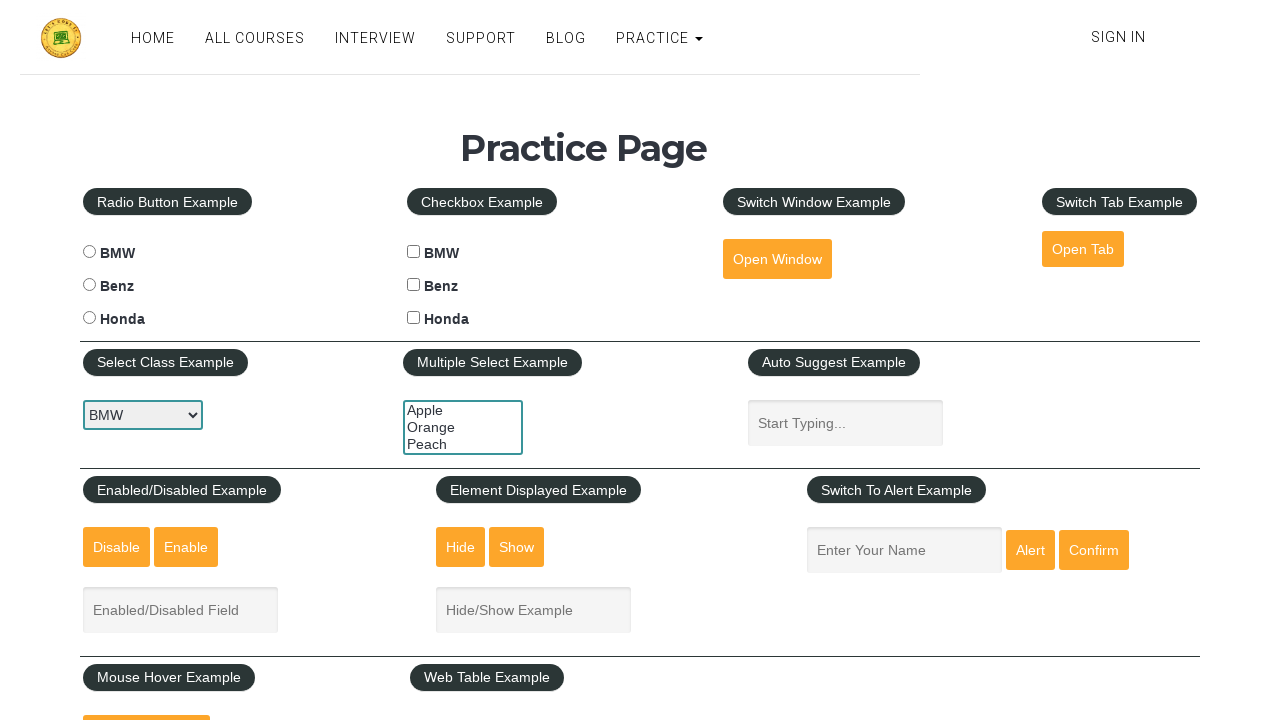

Clicked the enable button at (186, 547) on #enabled-button
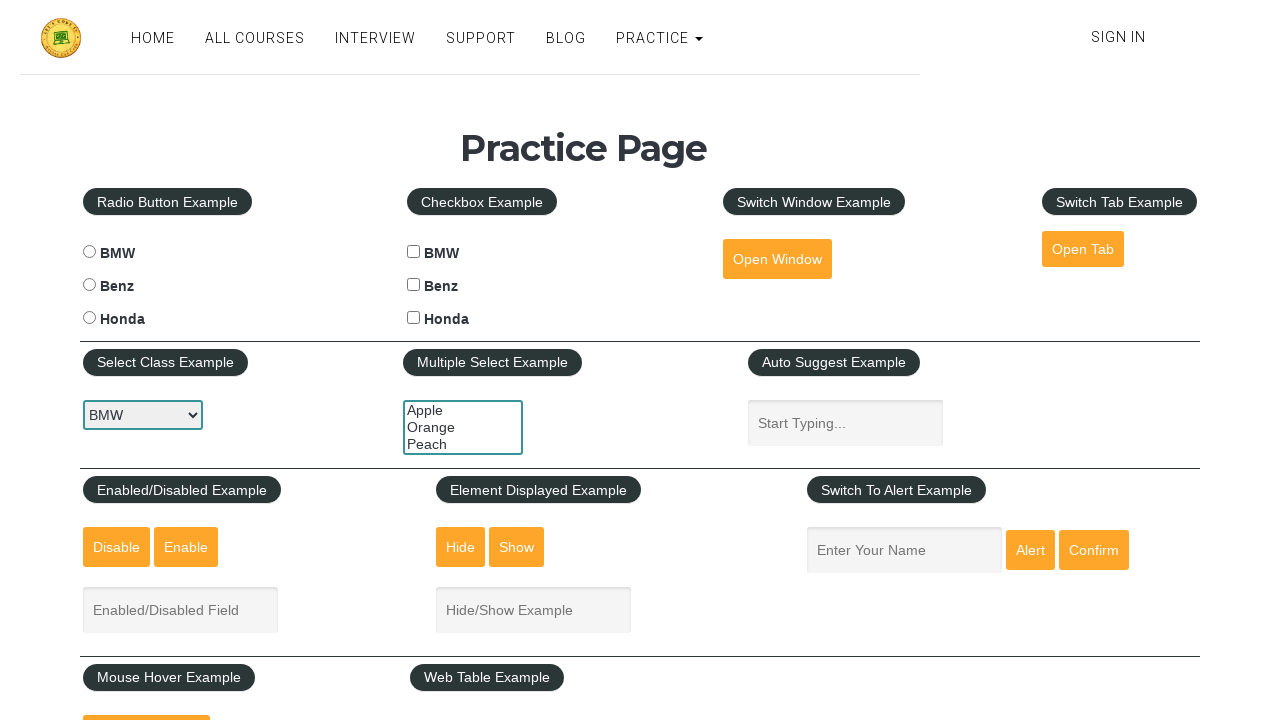

Typed '1111' into the enabled input field on #enabled-example-input
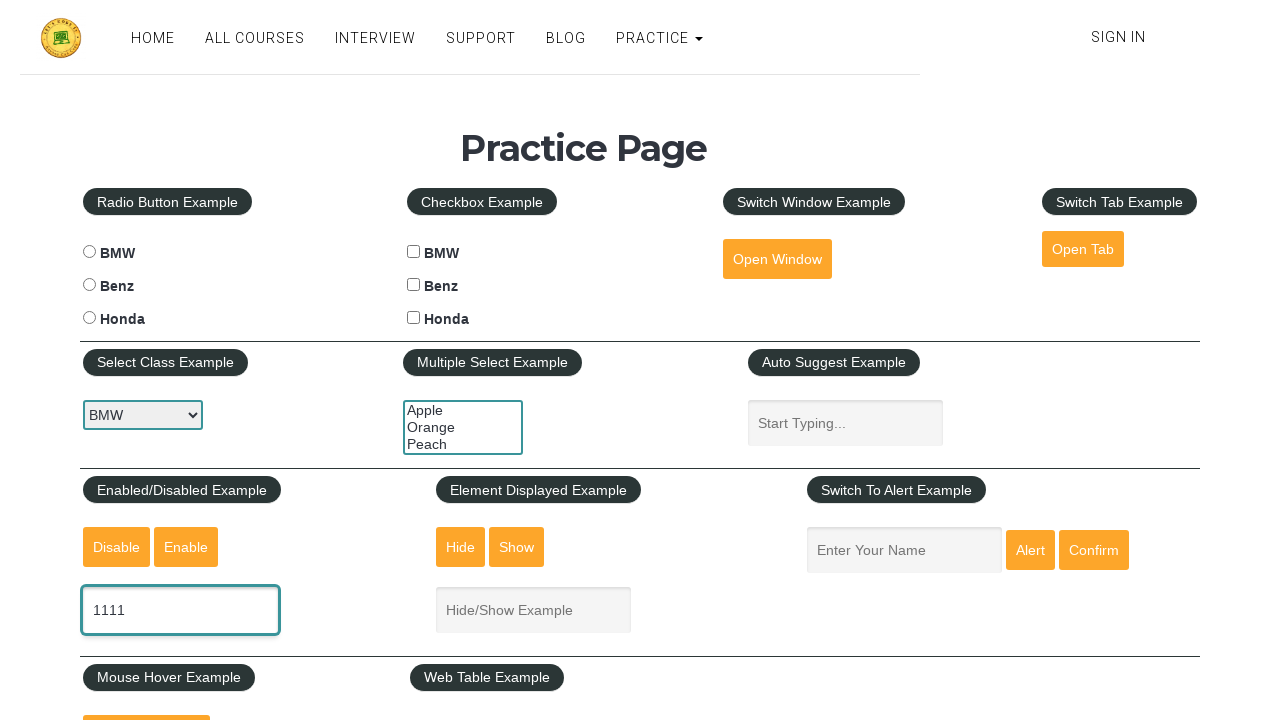

Clicked the disable button to disable the input at (116, 547) on #disabled-button
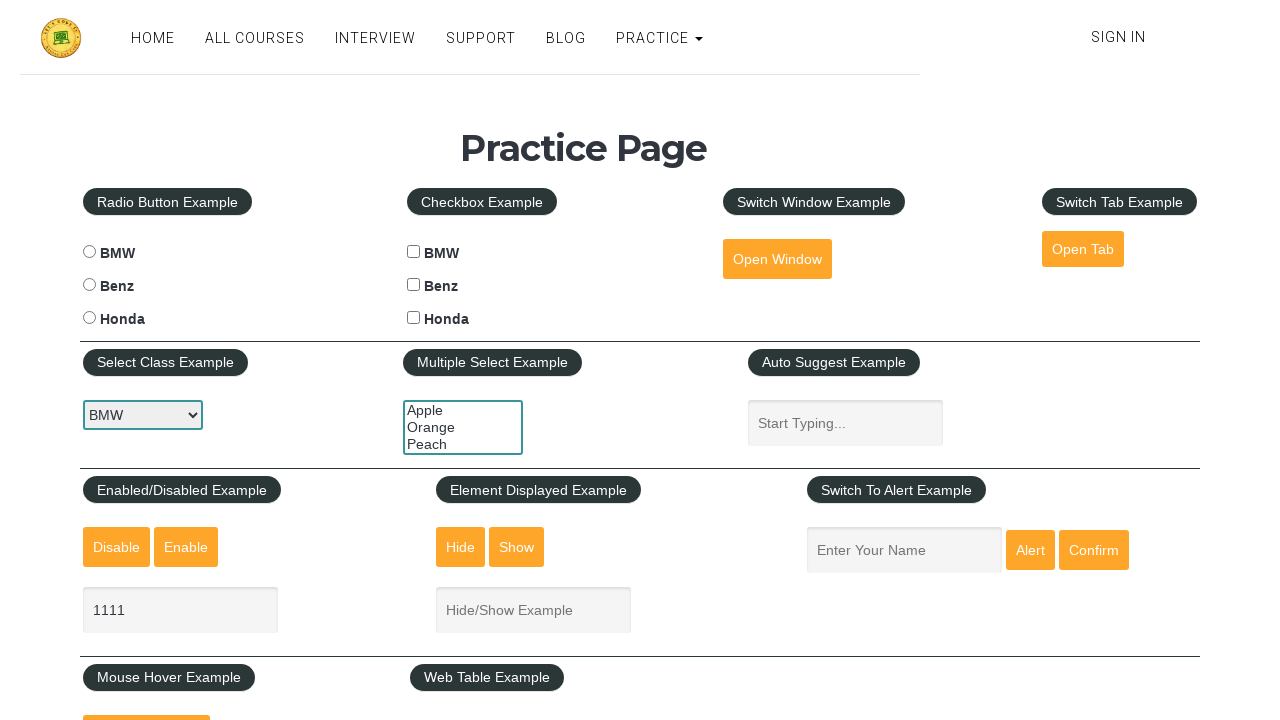

Located the input element for re-enabling
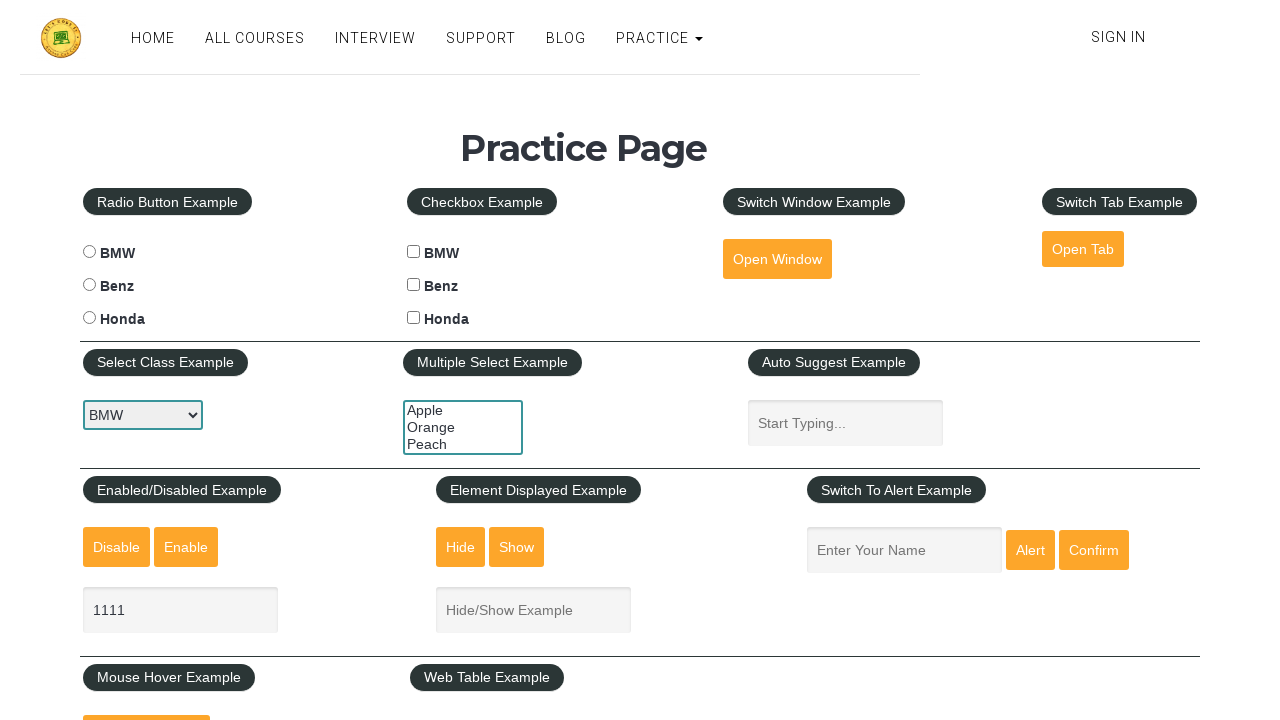

Used JavaScript to remove the disabled attribute from the input field
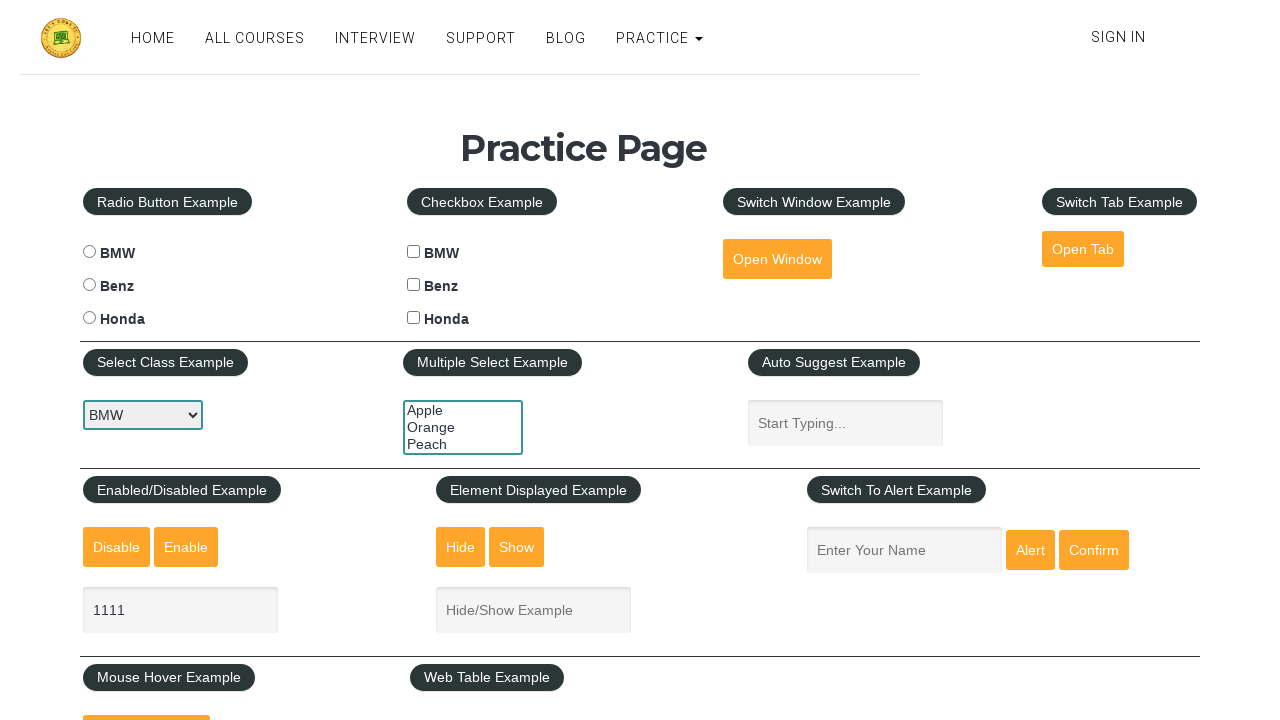

Typed '11112222' into the re-enabled input field on #enabled-example-input
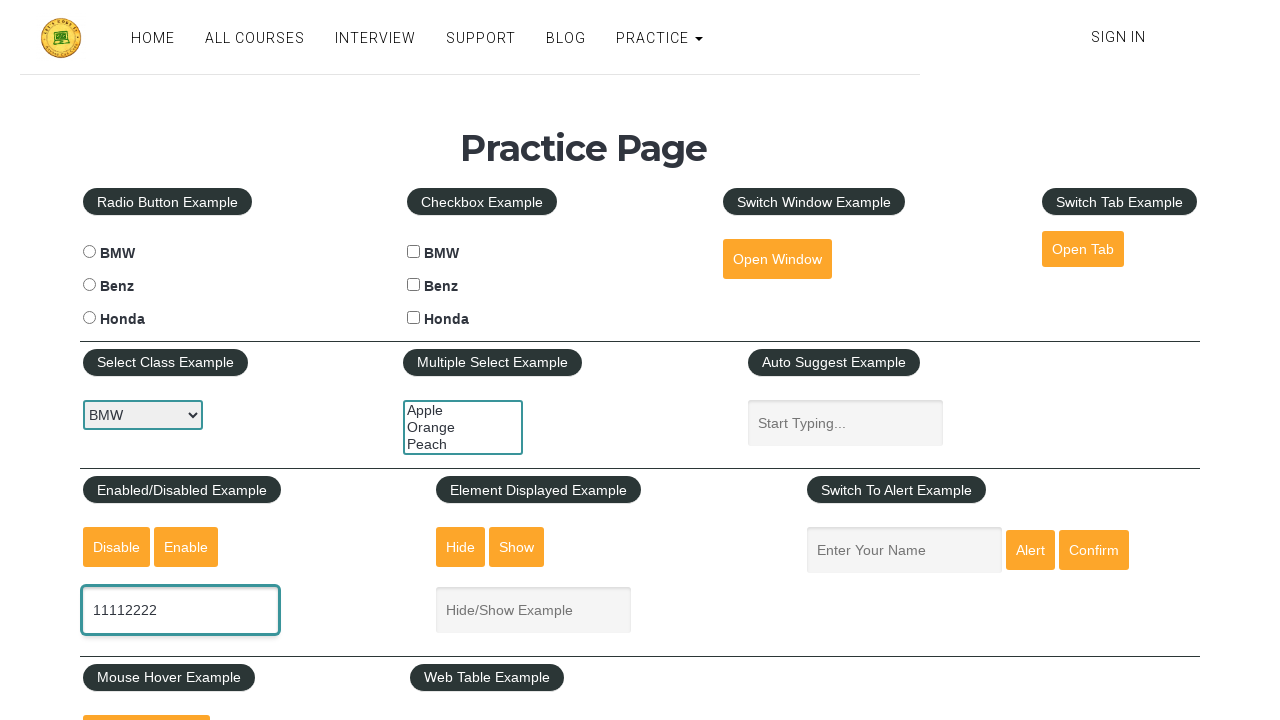

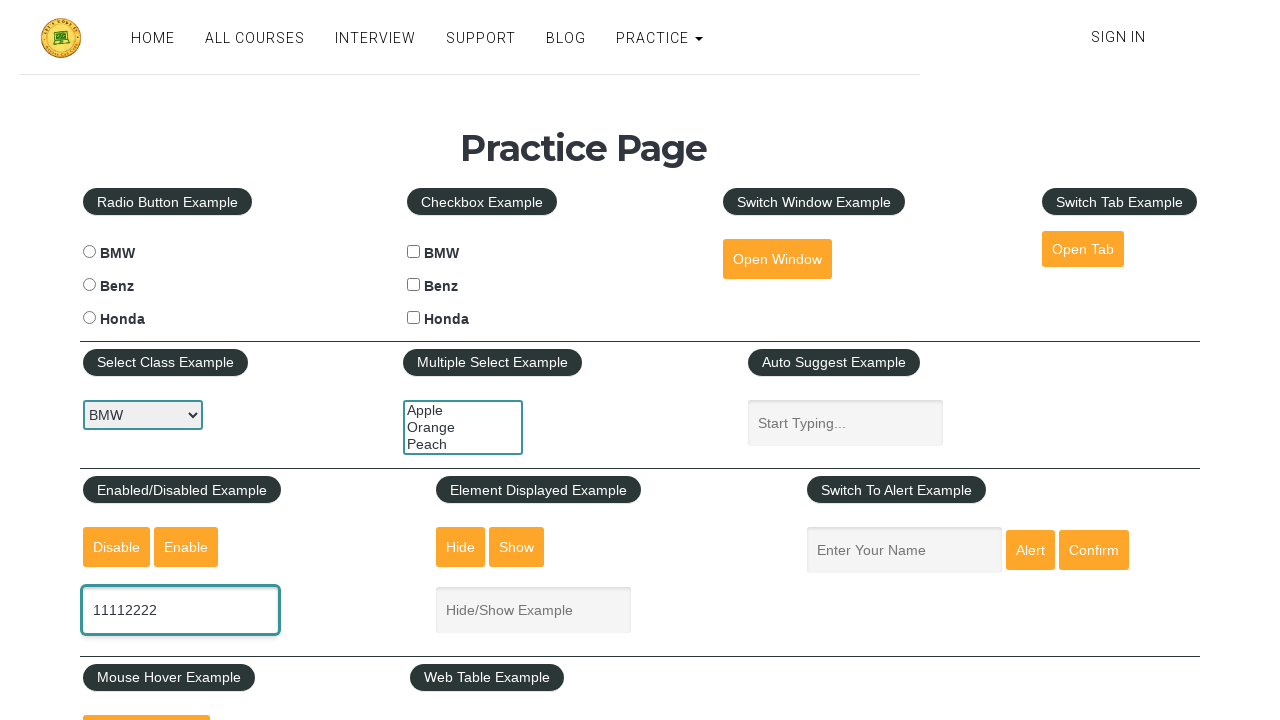